Tests that a todo item is removed if an empty text string is entered during editing.

Starting URL: https://demo.playwright.dev/todomvc

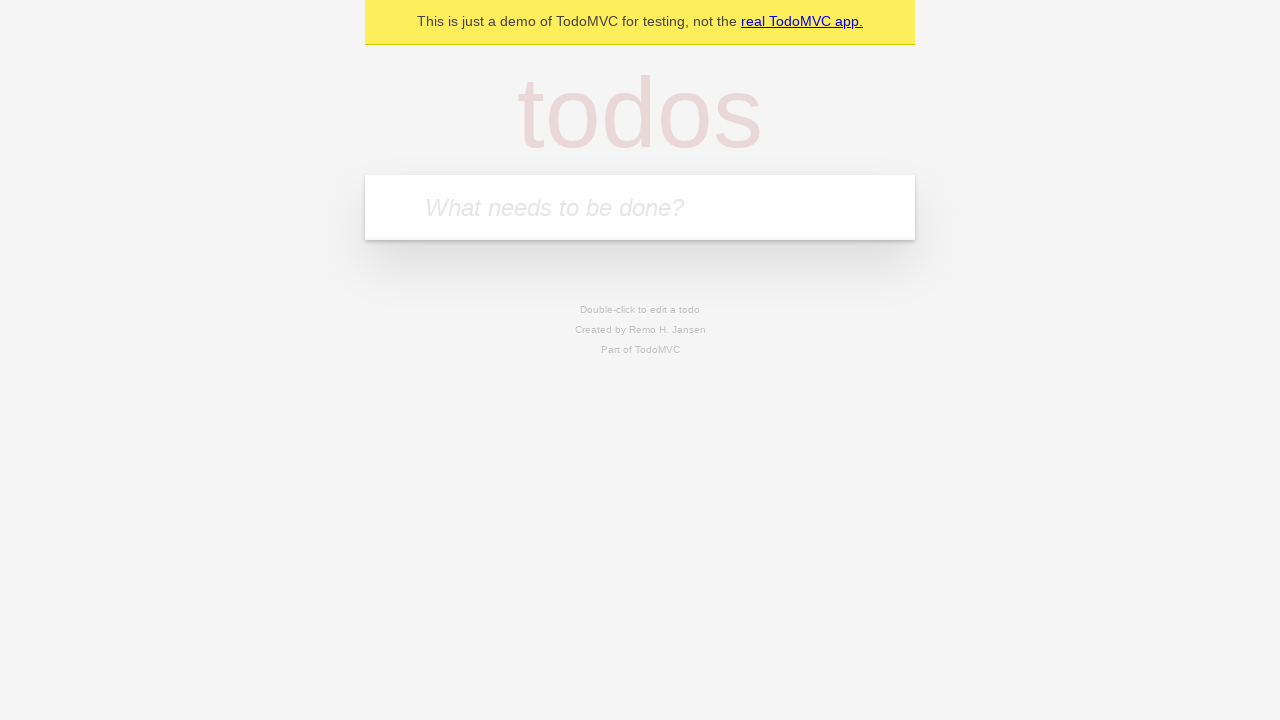

Filled todo input with 'buy some cheese' on internal:attr=[placeholder="What needs to be done?"i]
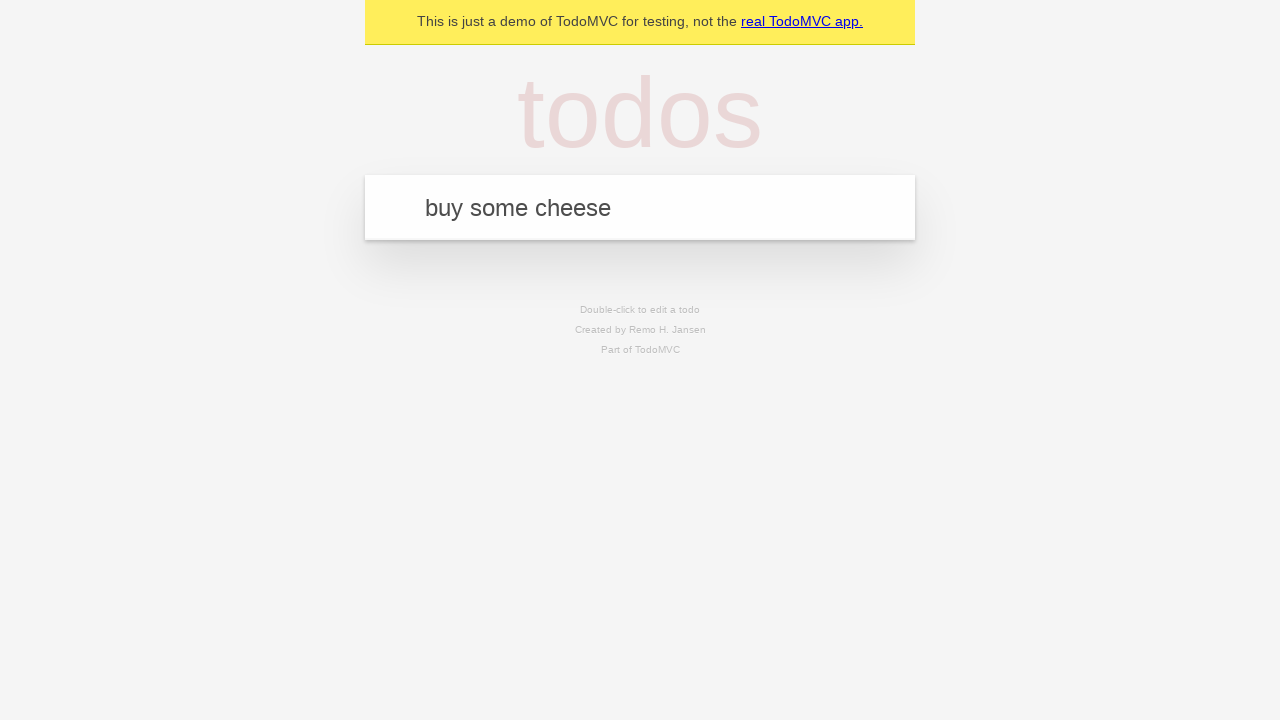

Pressed Enter to create first todo item on internal:attr=[placeholder="What needs to be done?"i]
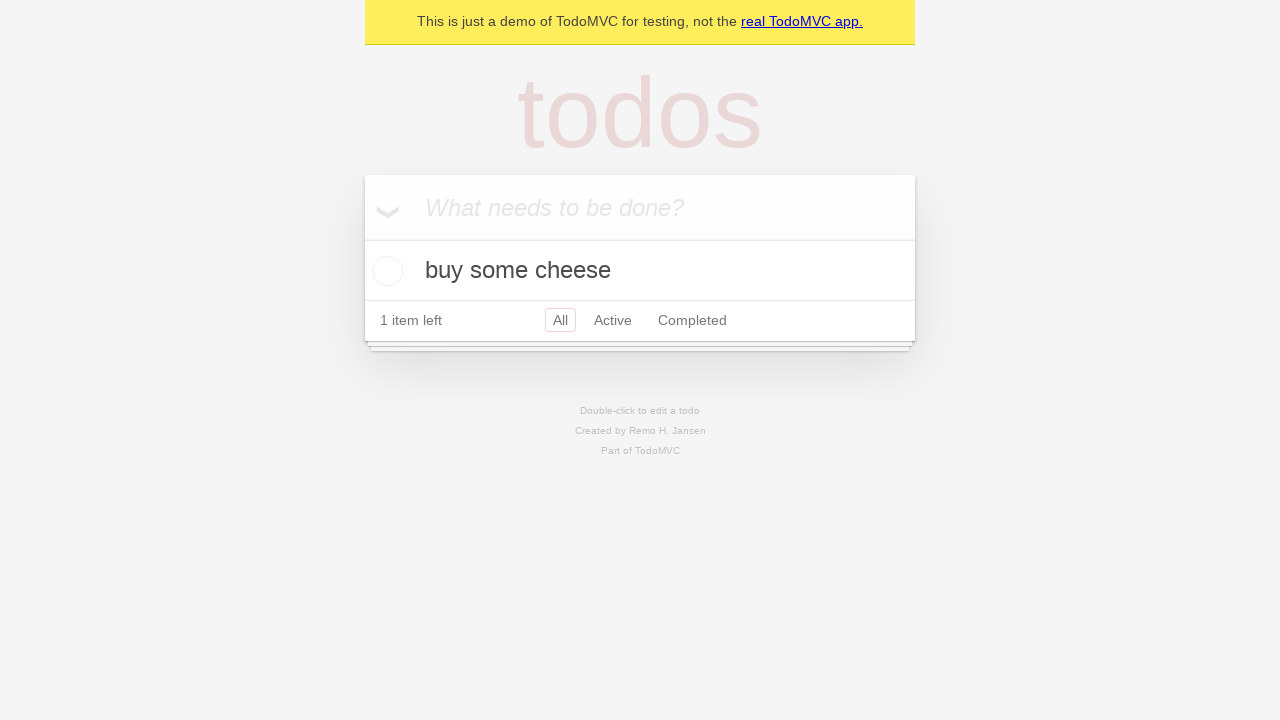

Filled todo input with 'feed the cat' on internal:attr=[placeholder="What needs to be done?"i]
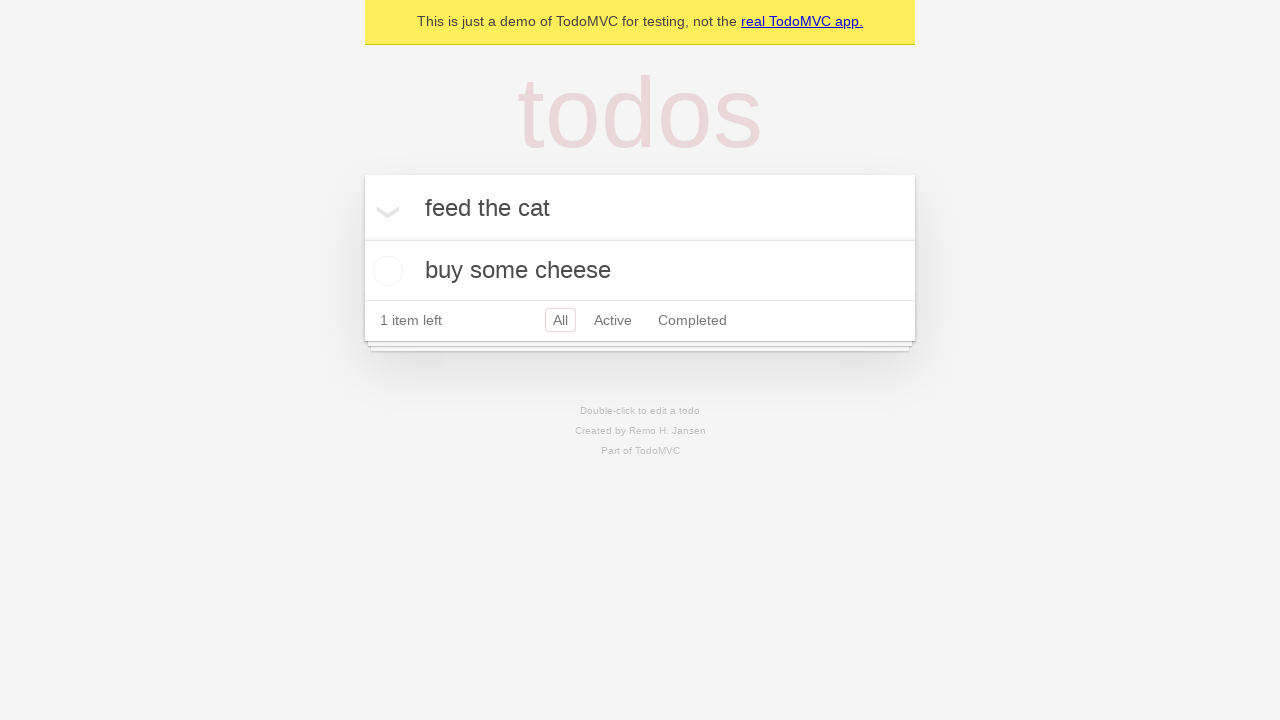

Pressed Enter to create second todo item on internal:attr=[placeholder="What needs to be done?"i]
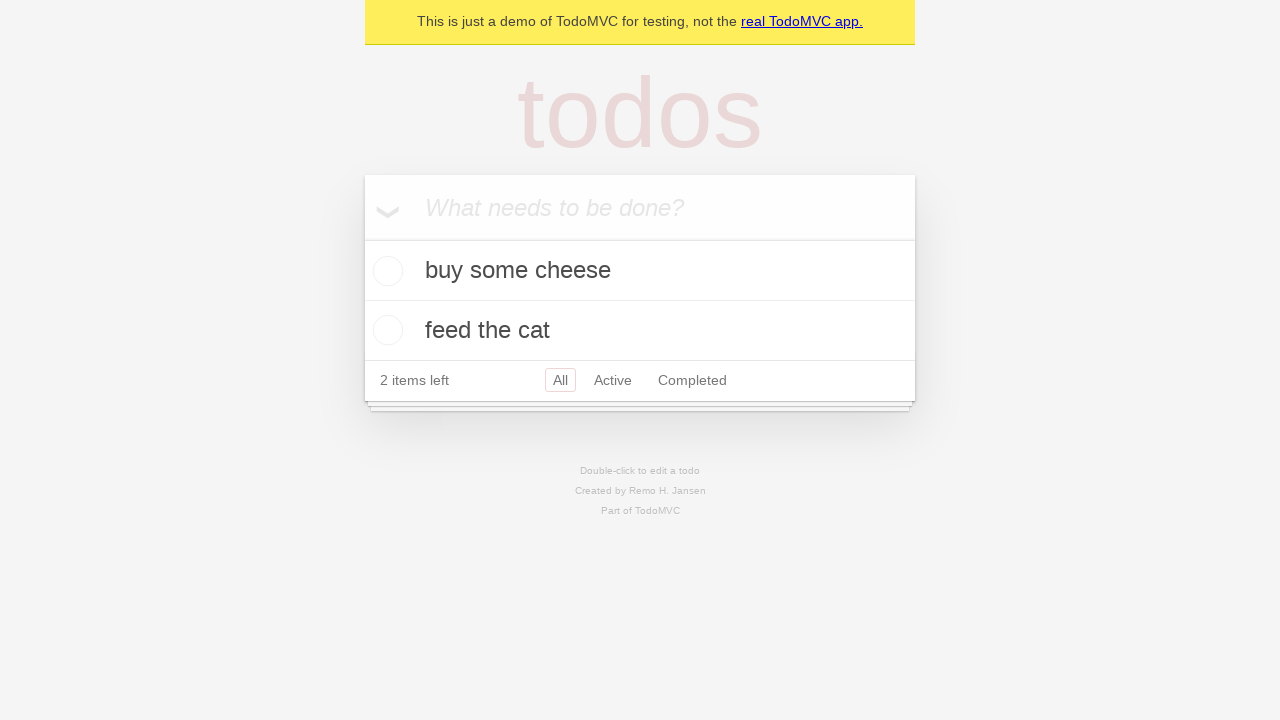

Filled todo input with 'book a doctors appointment' on internal:attr=[placeholder="What needs to be done?"i]
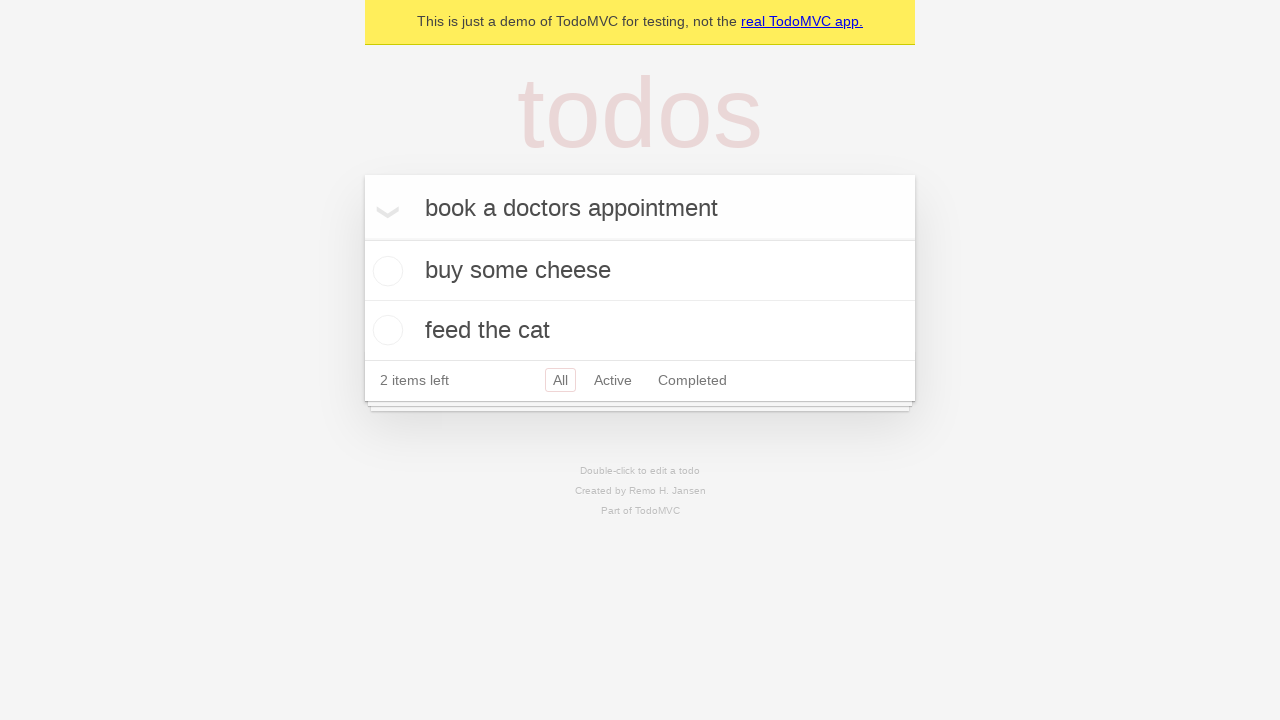

Pressed Enter to create third todo item on internal:attr=[placeholder="What needs to be done?"i]
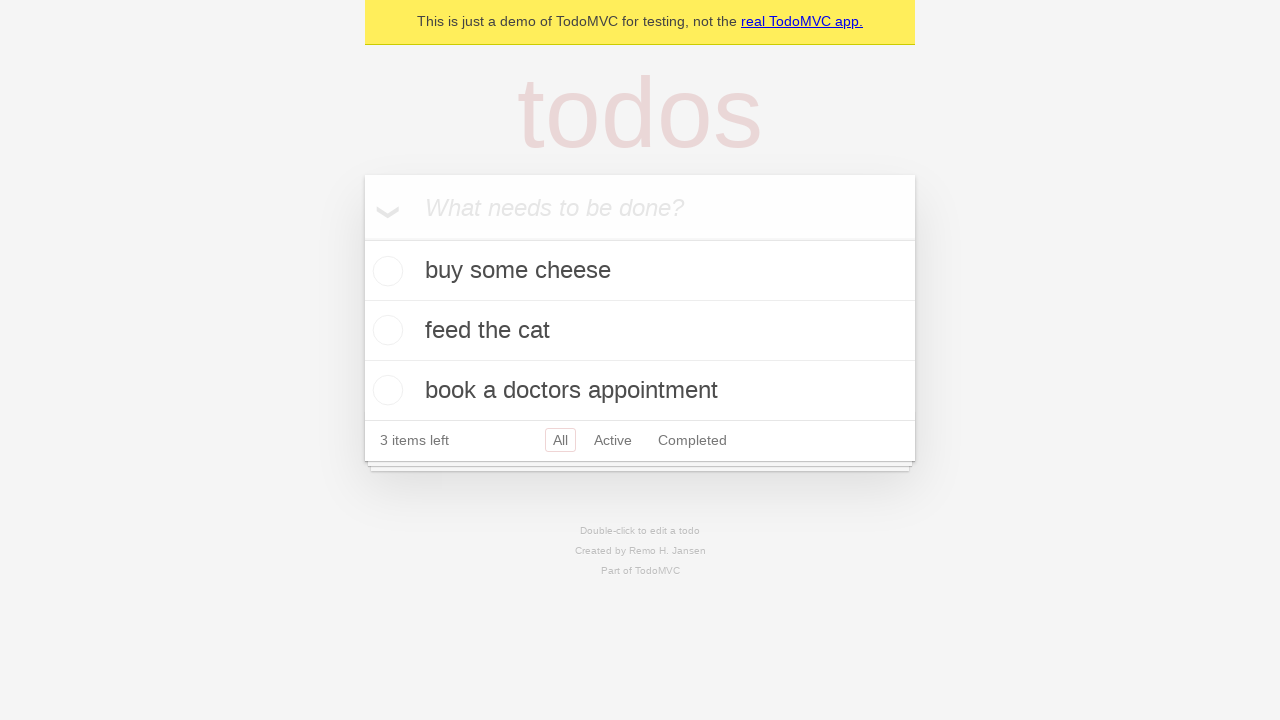

Double-clicked second todo item to enter edit mode at (640, 331) on internal:testid=[data-testid="todo-item"s] >> nth=1
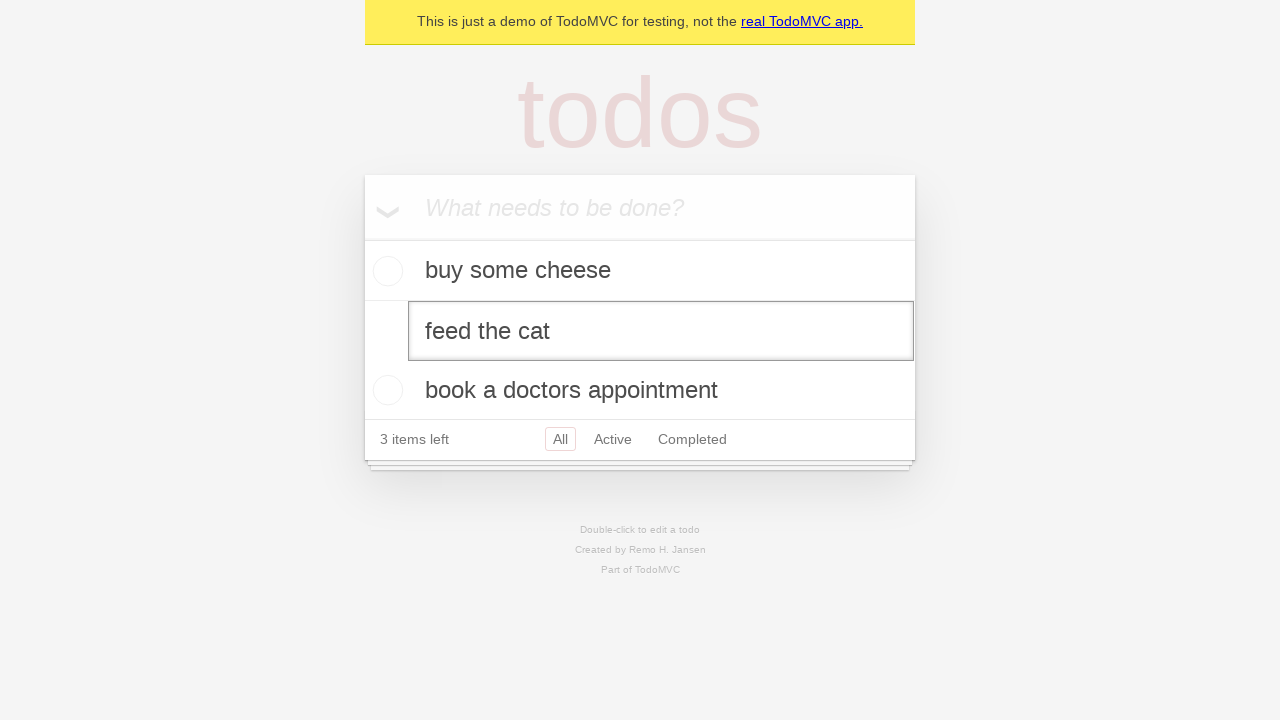

Cleared the edit field with empty string on internal:testid=[data-testid="todo-item"s] >> nth=1 >> internal:role=textbox[nam
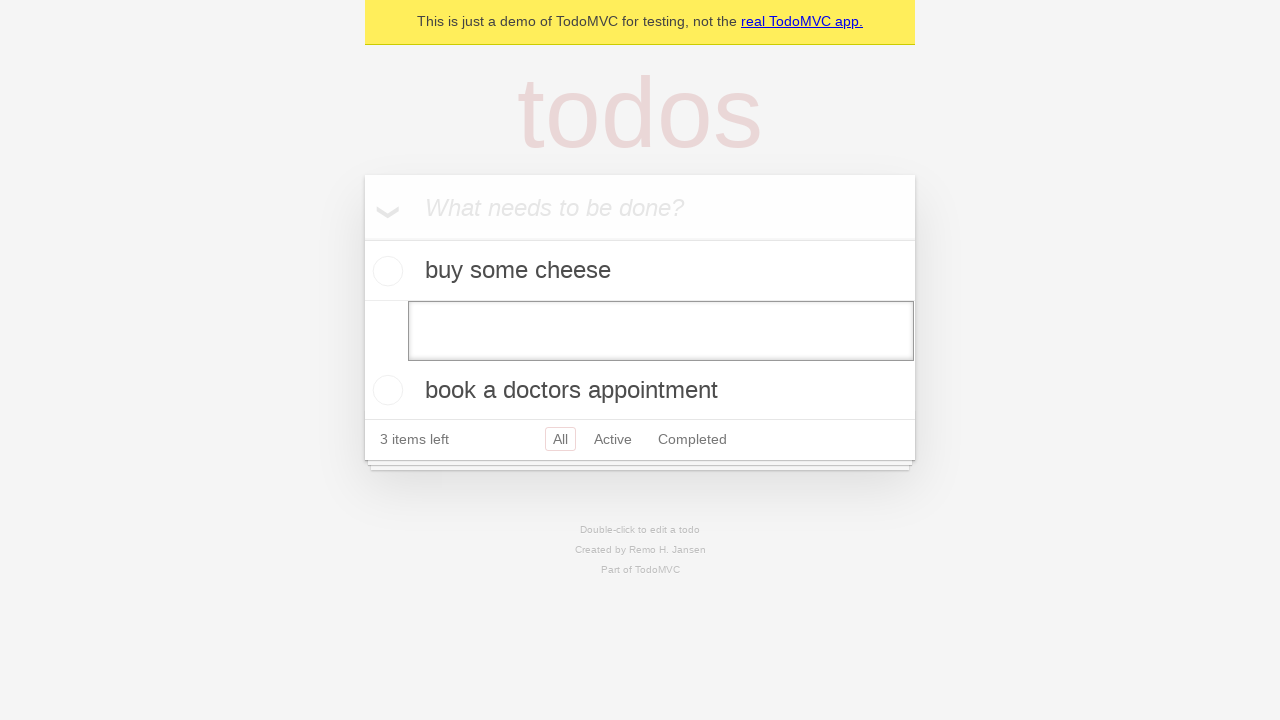

Pressed Enter to save empty todo, triggering item removal on internal:testid=[data-testid="todo-item"s] >> nth=1 >> internal:role=textbox[nam
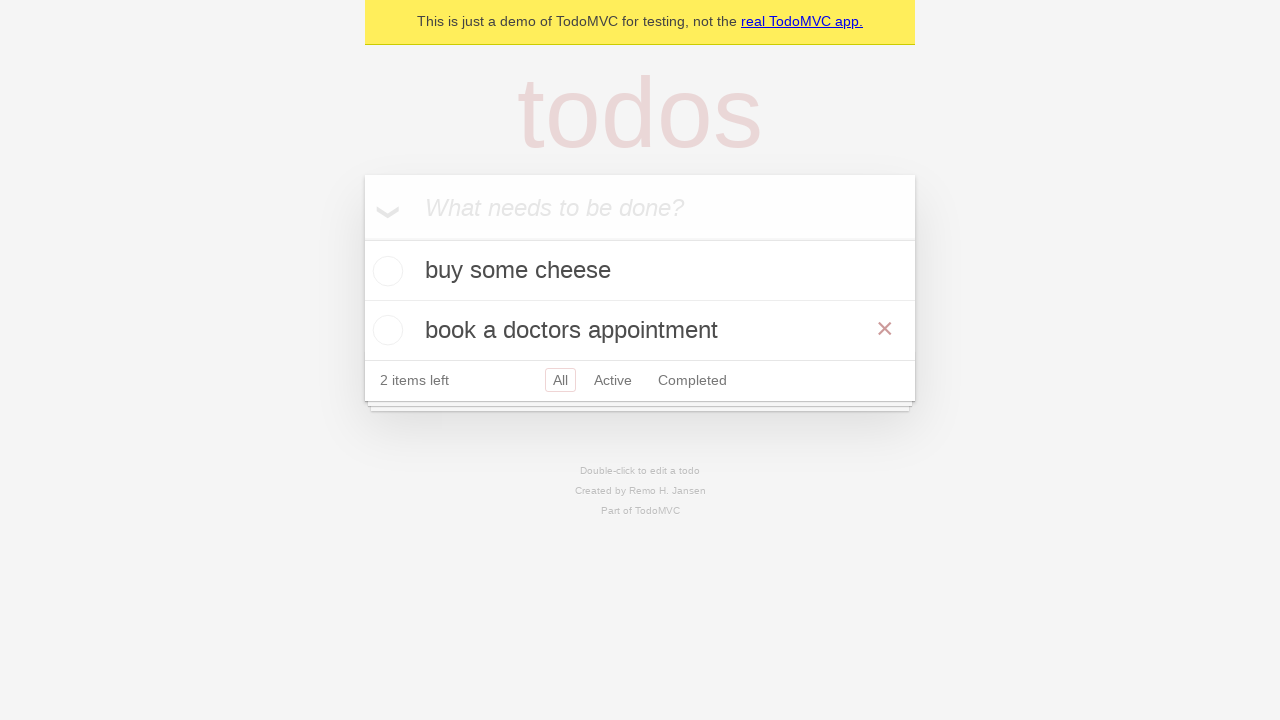

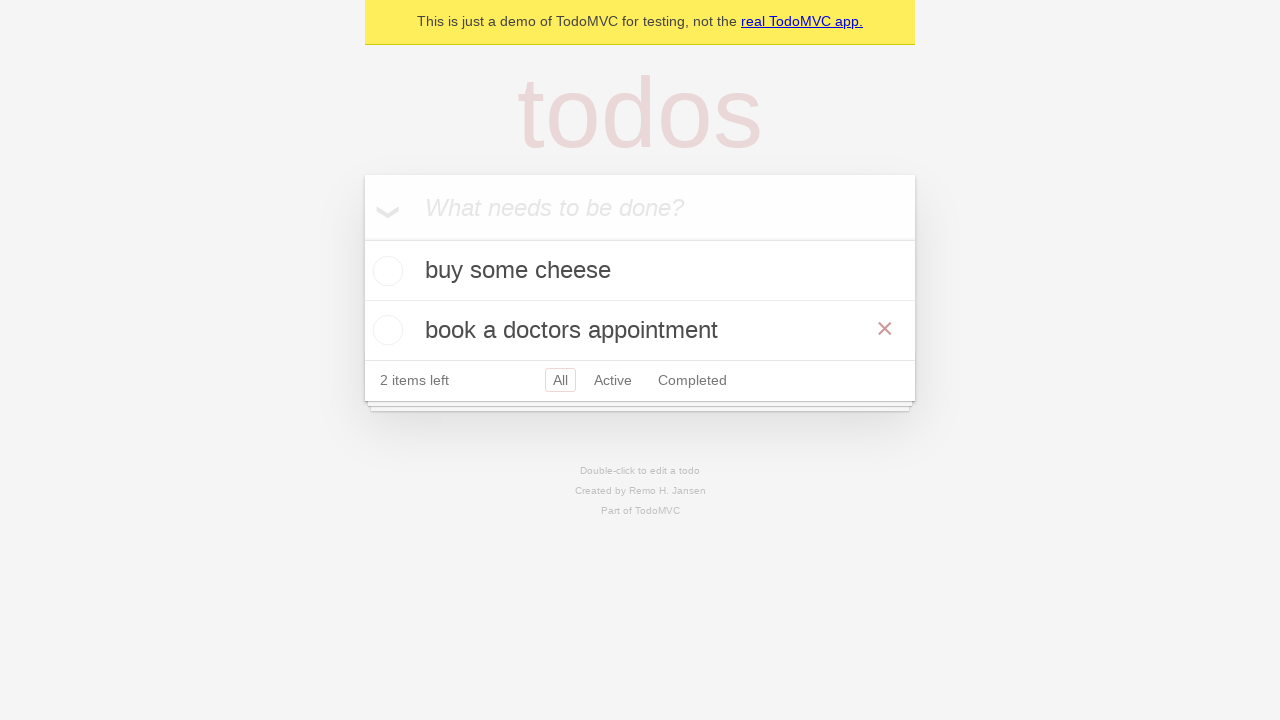